Tests selecting checkboxes by clicking on unselected checkboxes and verifying they become selected

Starting URL: https://the-internet.herokuapp.com/checkboxes

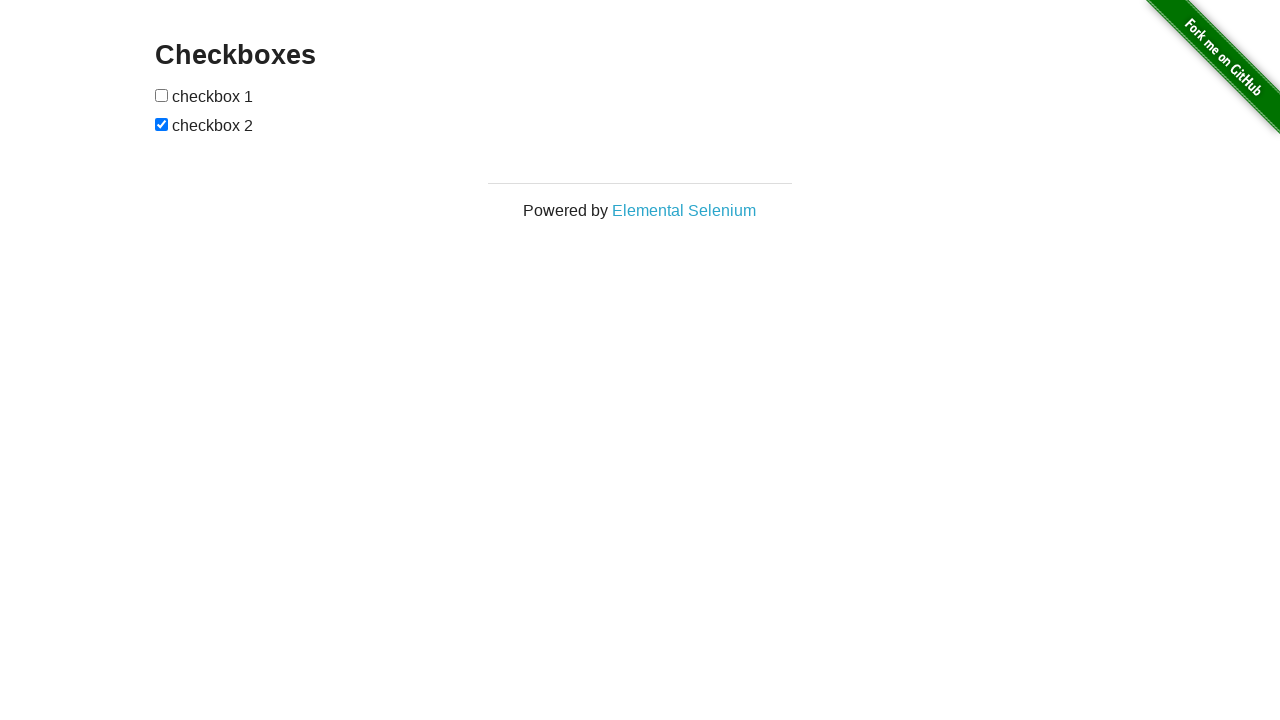

Navigated to checkboxes page
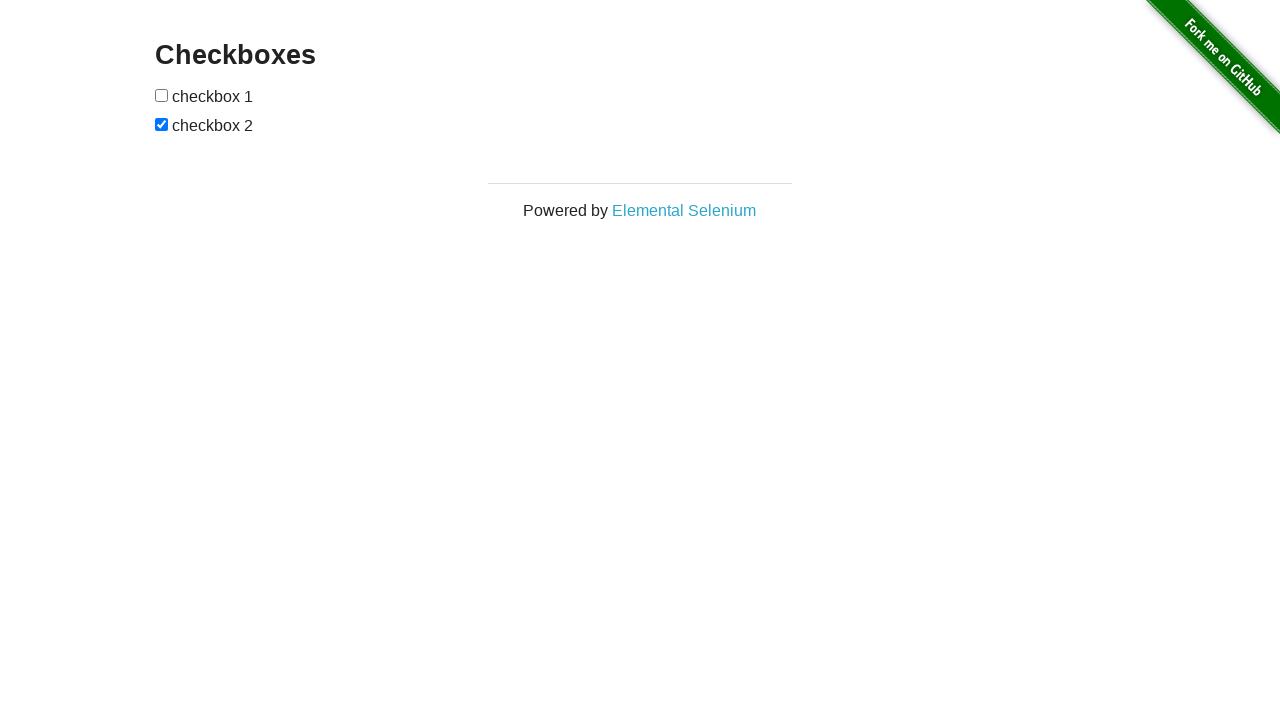

Located checkbox 1 element
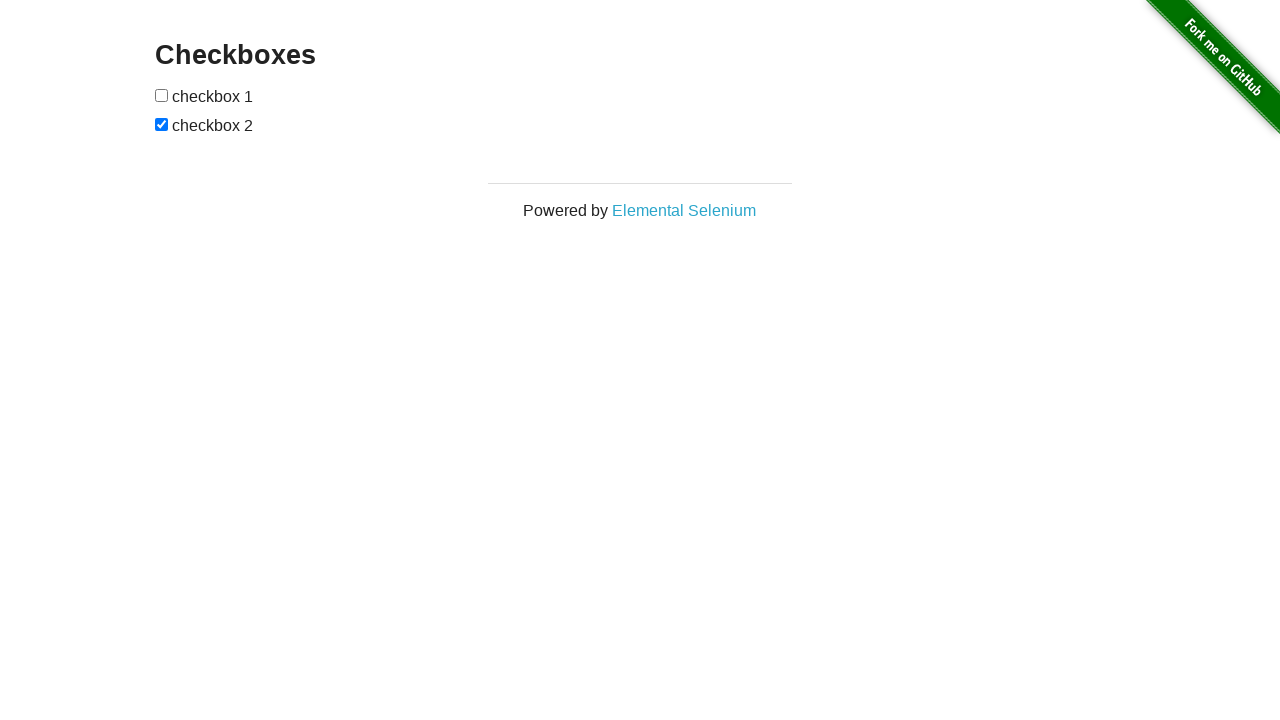

Located checkbox 2 element
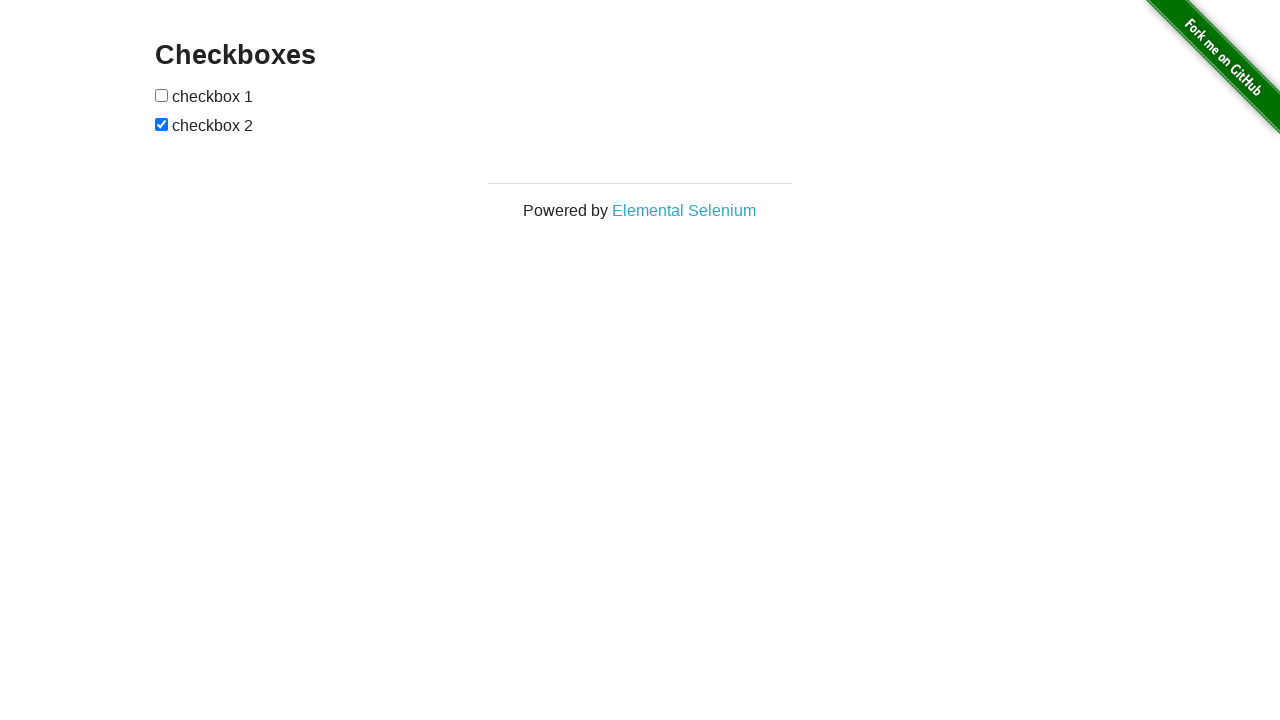

Checkbox 1 is unchecked, checking its state
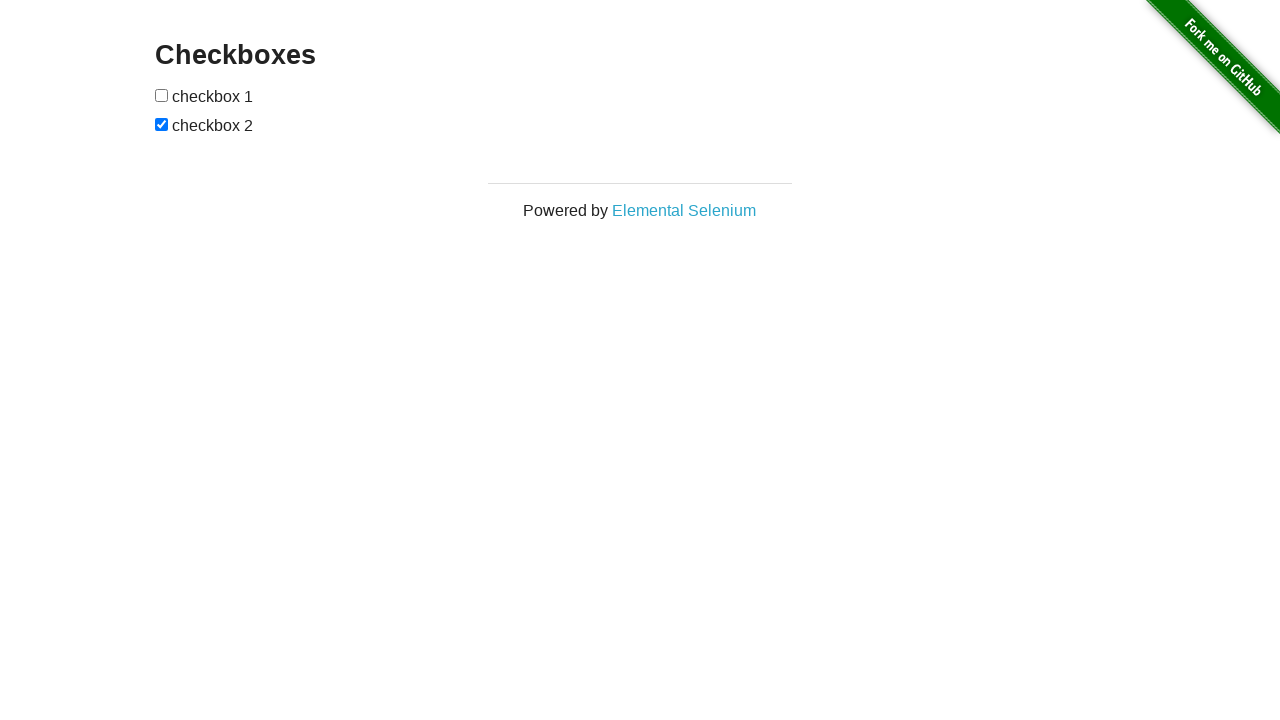

Clicked checkbox 1 to select it at (162, 95) on form#checkboxes input:nth-child(1)
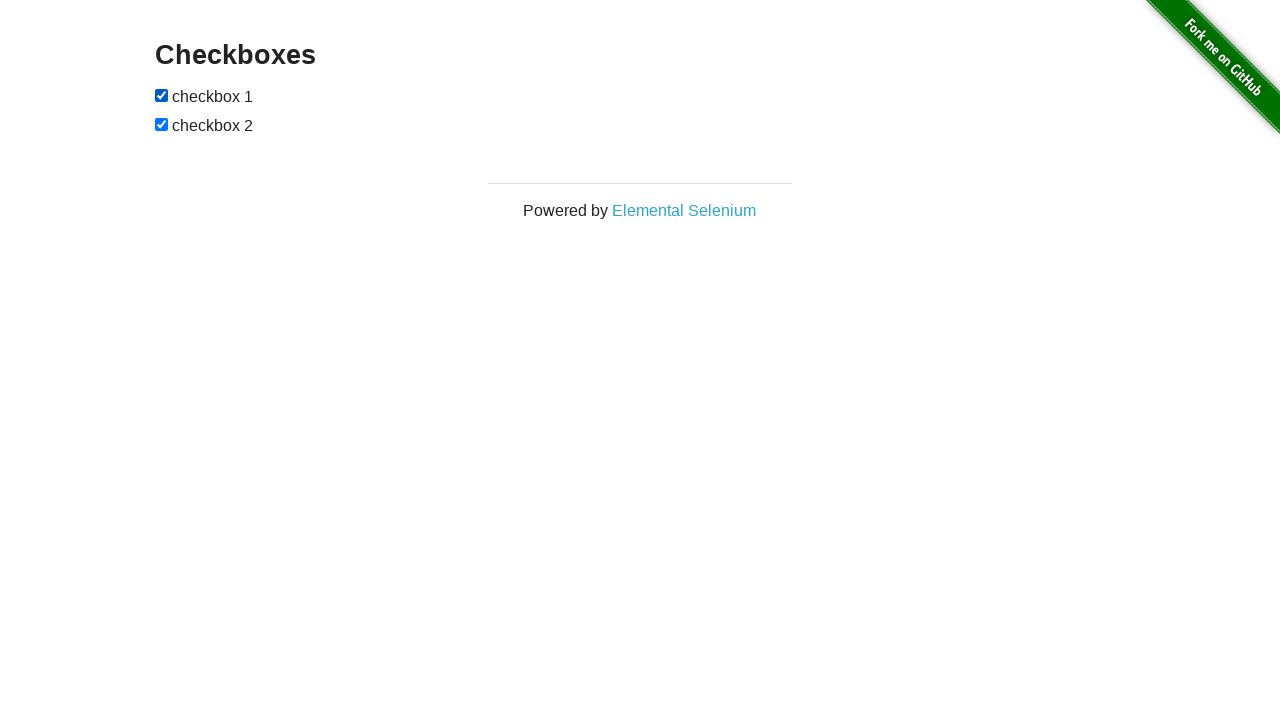

Checkbox 2 is already checked, skipping click
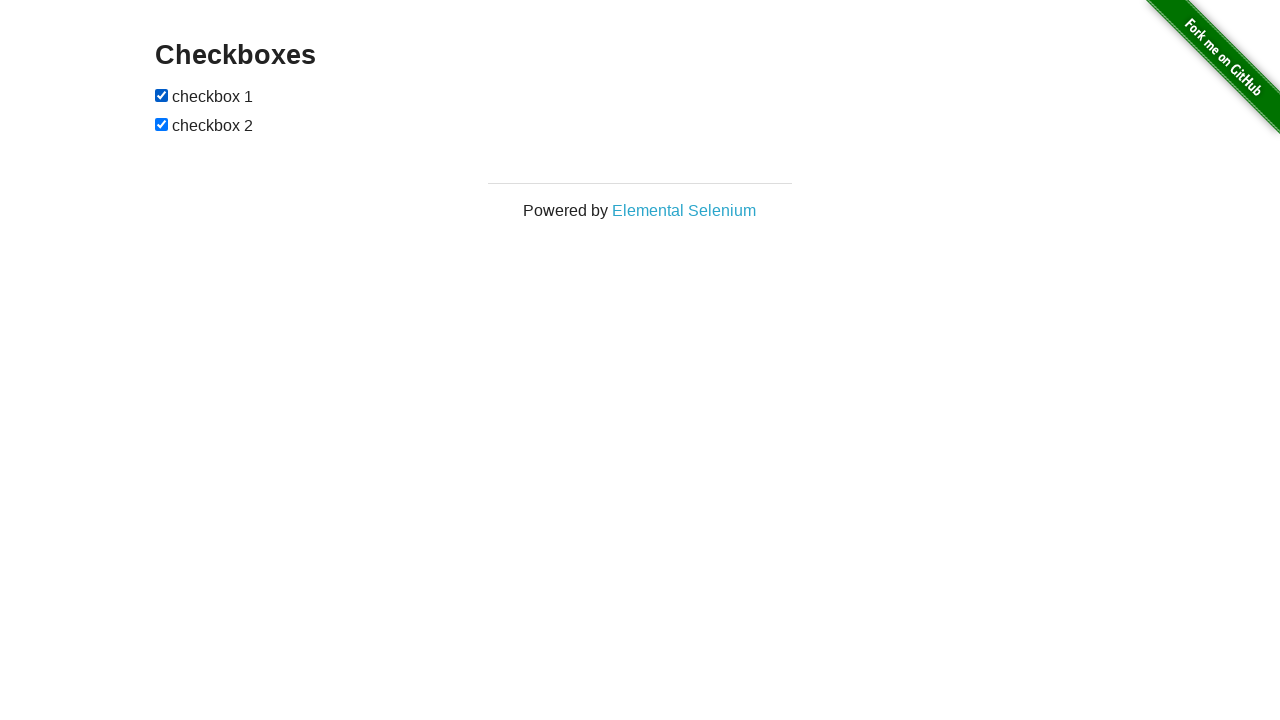

Verified checkbox 1 is selected
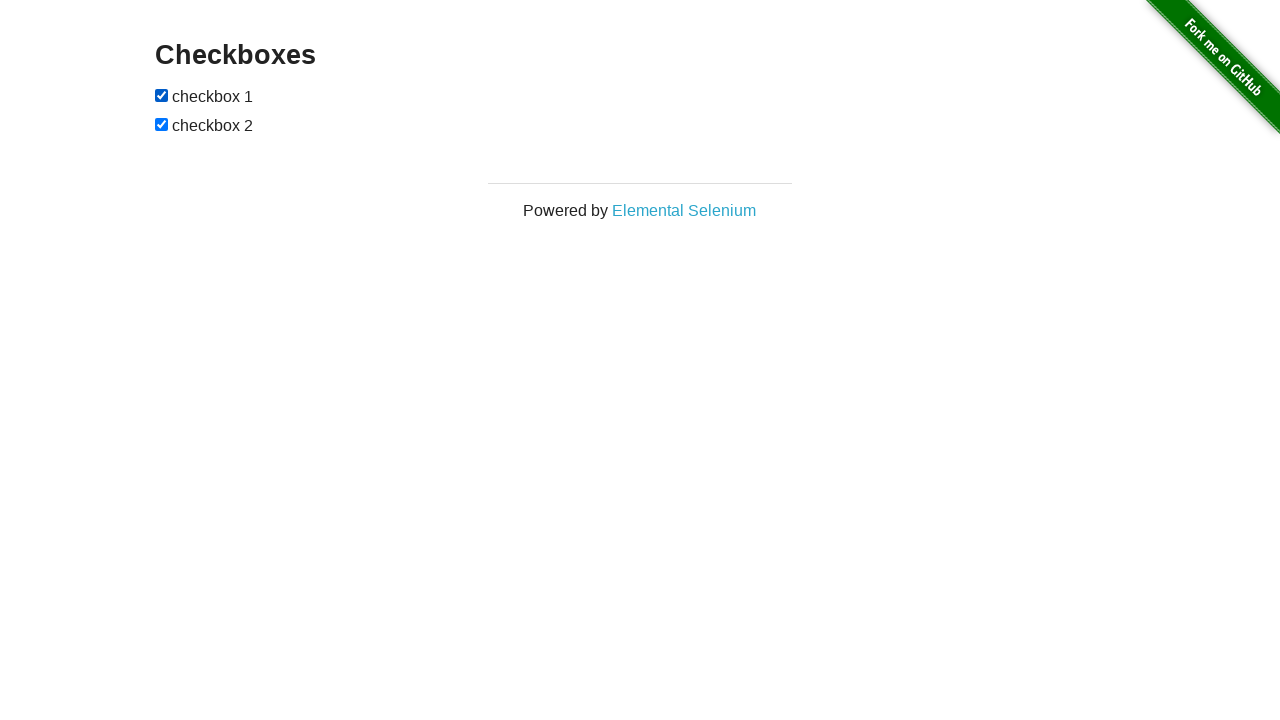

Verified checkbox 2 is selected
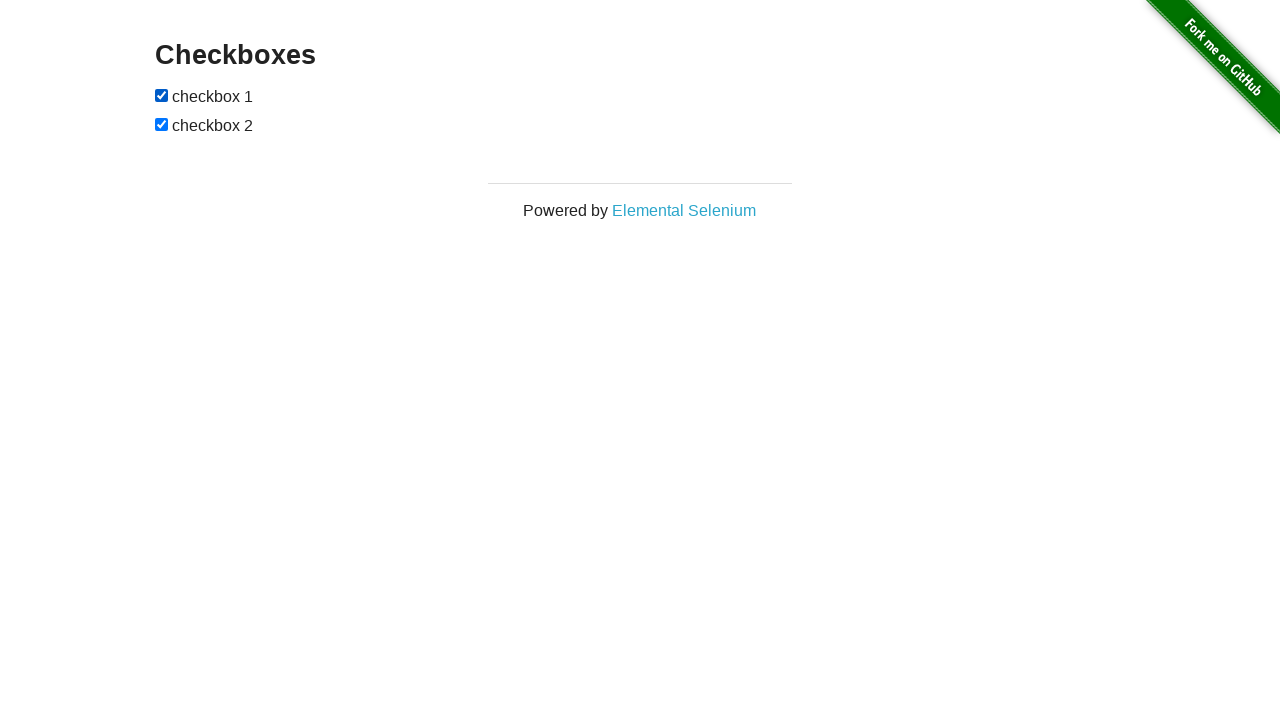

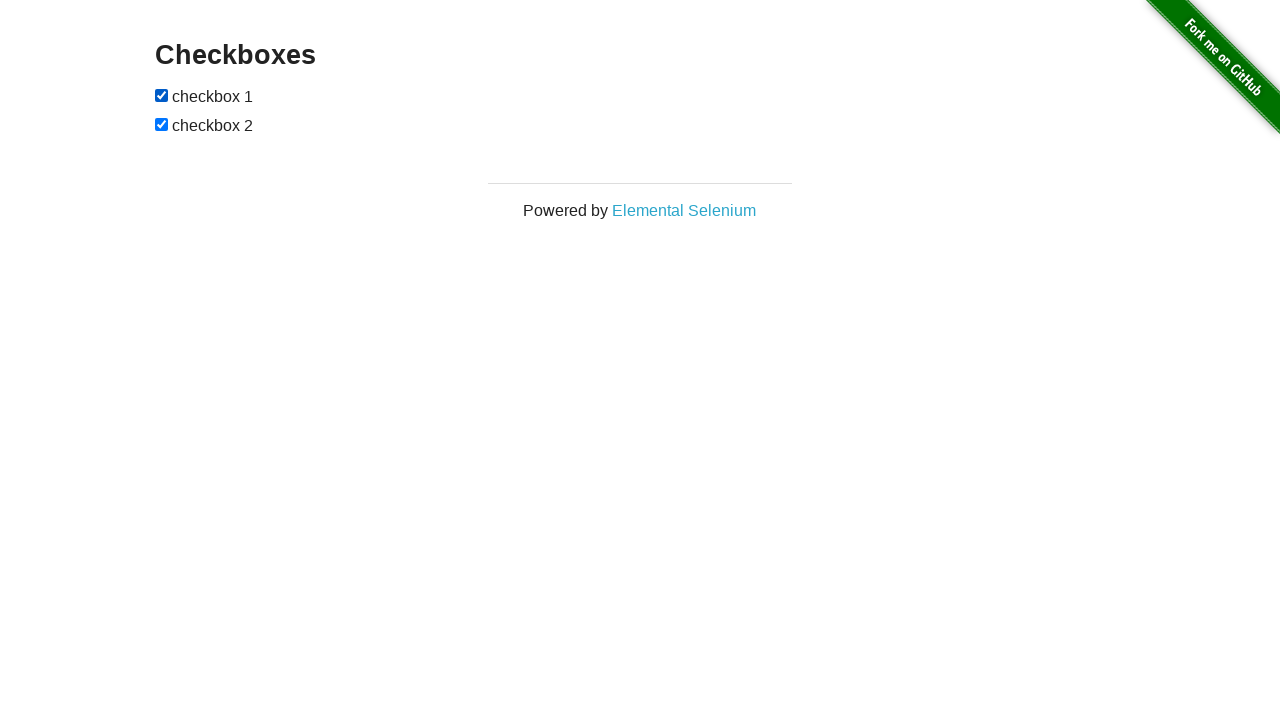